Tests Vue.js dropdown component by selecting an option from a custom dropdown menu.

Starting URL: https://mikerodham.github.io/vue-dropdowns/

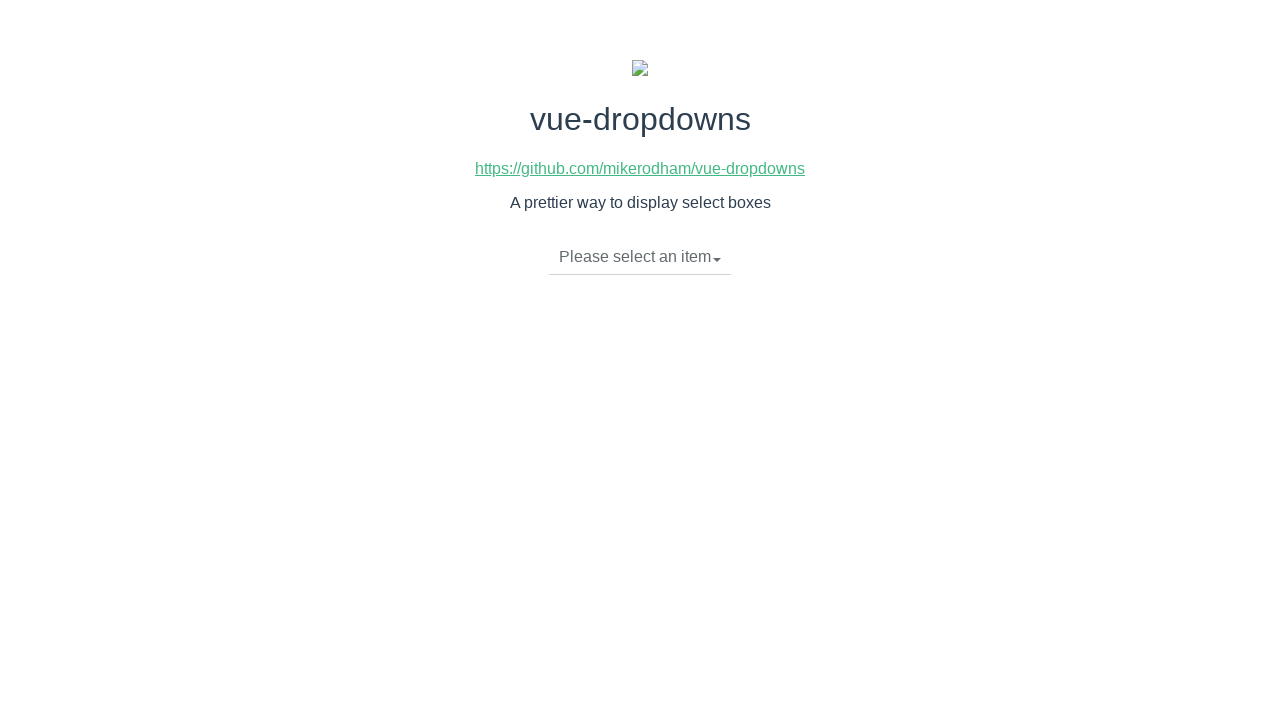

Clicked dropdown toggle to open Vue.js dropdown menu at (640, 257) on li.dropdown-toggle
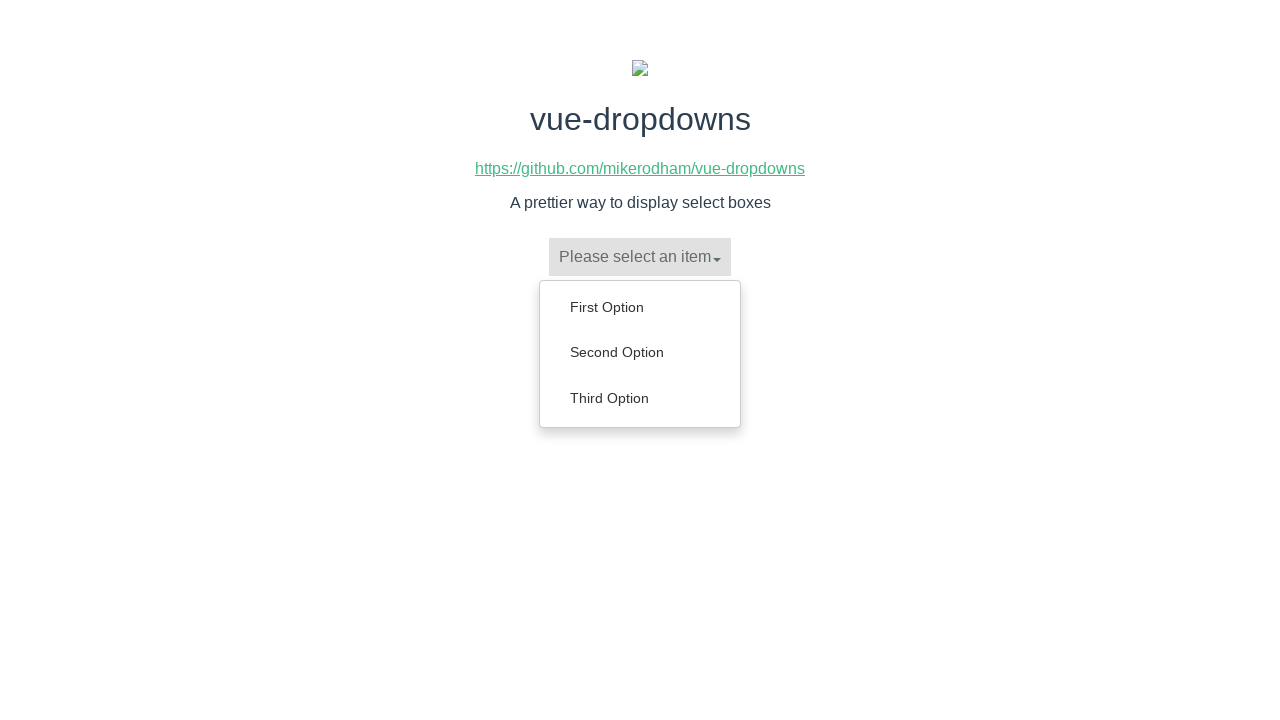

Dropdown menu appeared with options
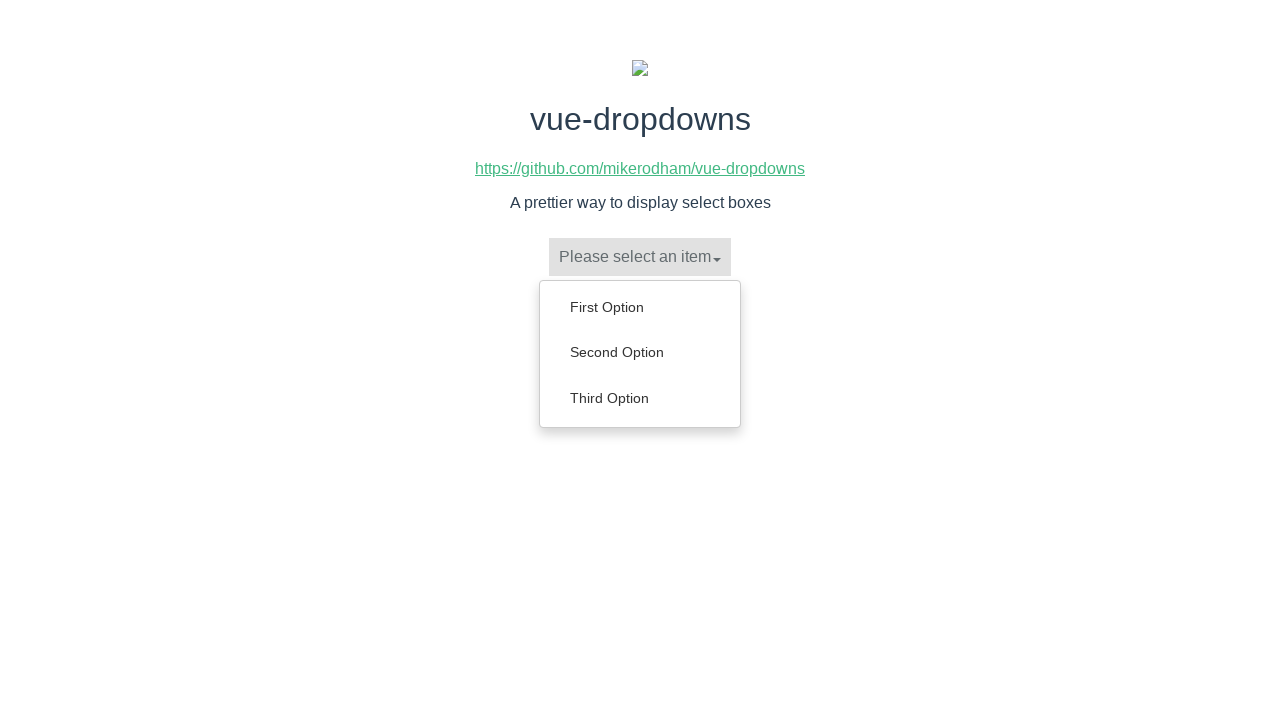

Selected 'Third Option' from dropdown menu at (640, 398) on ul.dropdown-menu li a:has-text('Third Option')
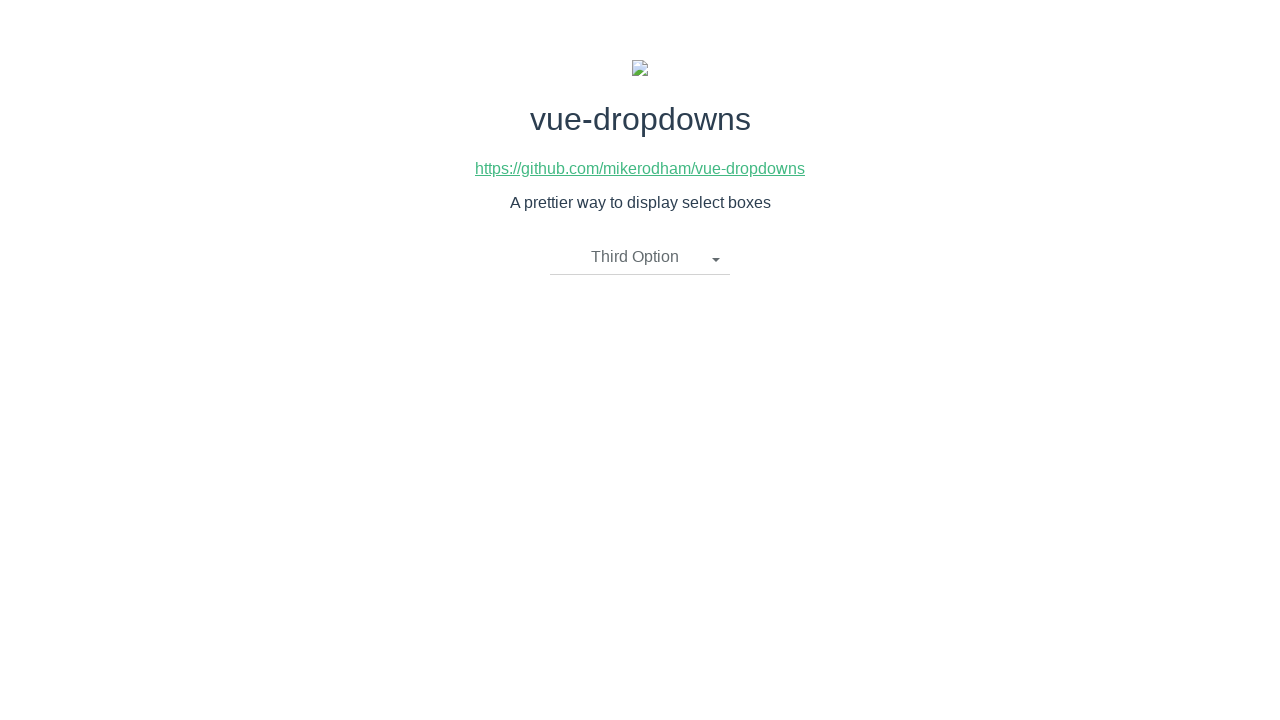

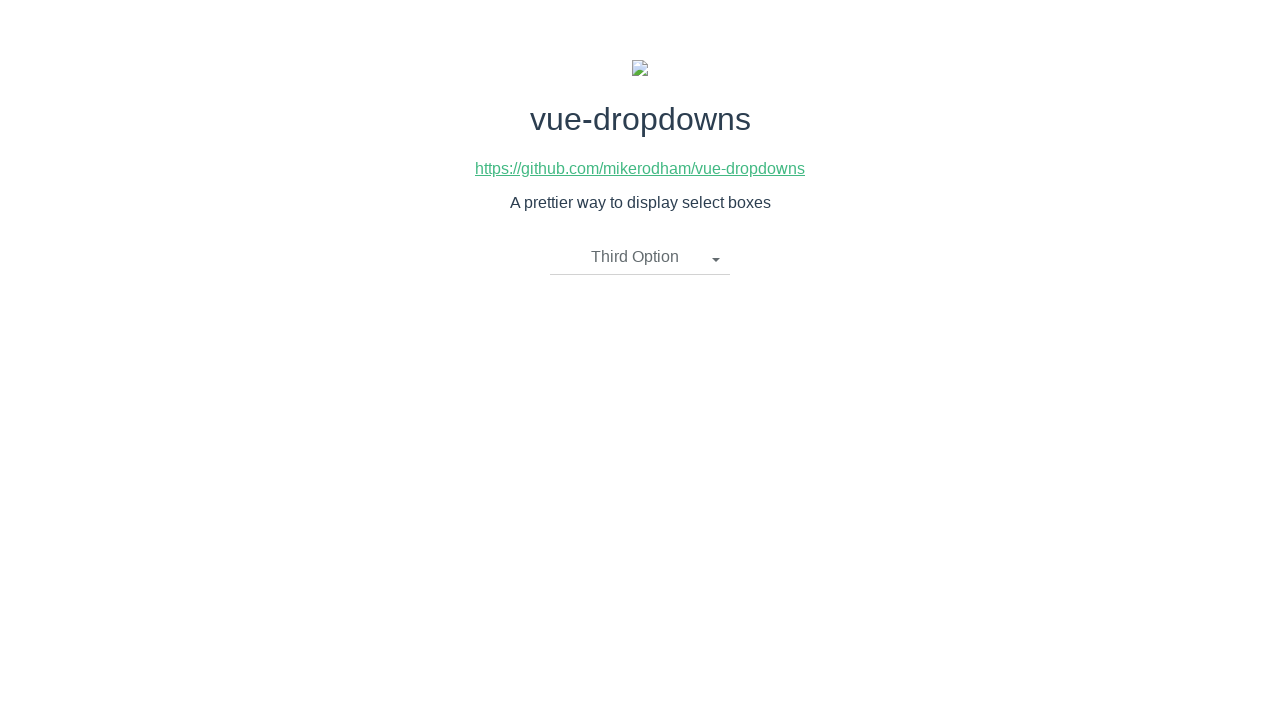